Tests dropdown selection functionality by selecting options using different methods (index, value, and visible text)

Starting URL: https://rahulshettyacademy.com/dropdownsPractise/

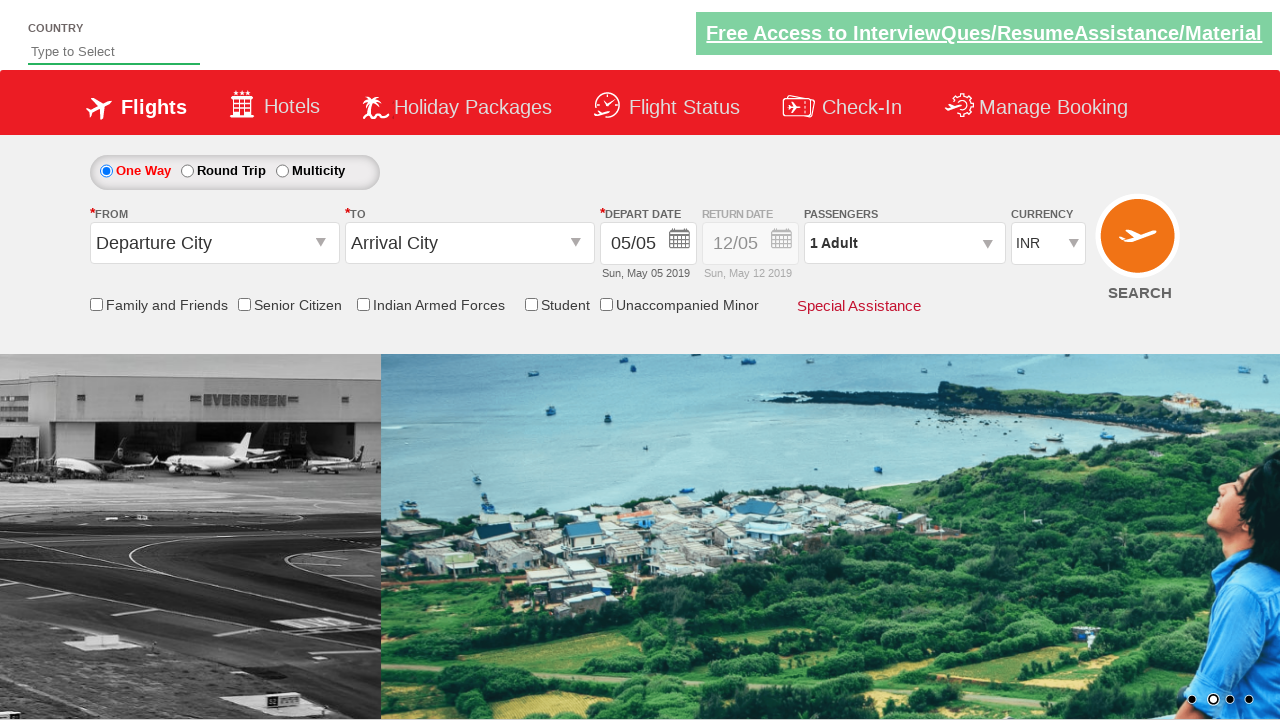

Navigated to dropdowns practice page
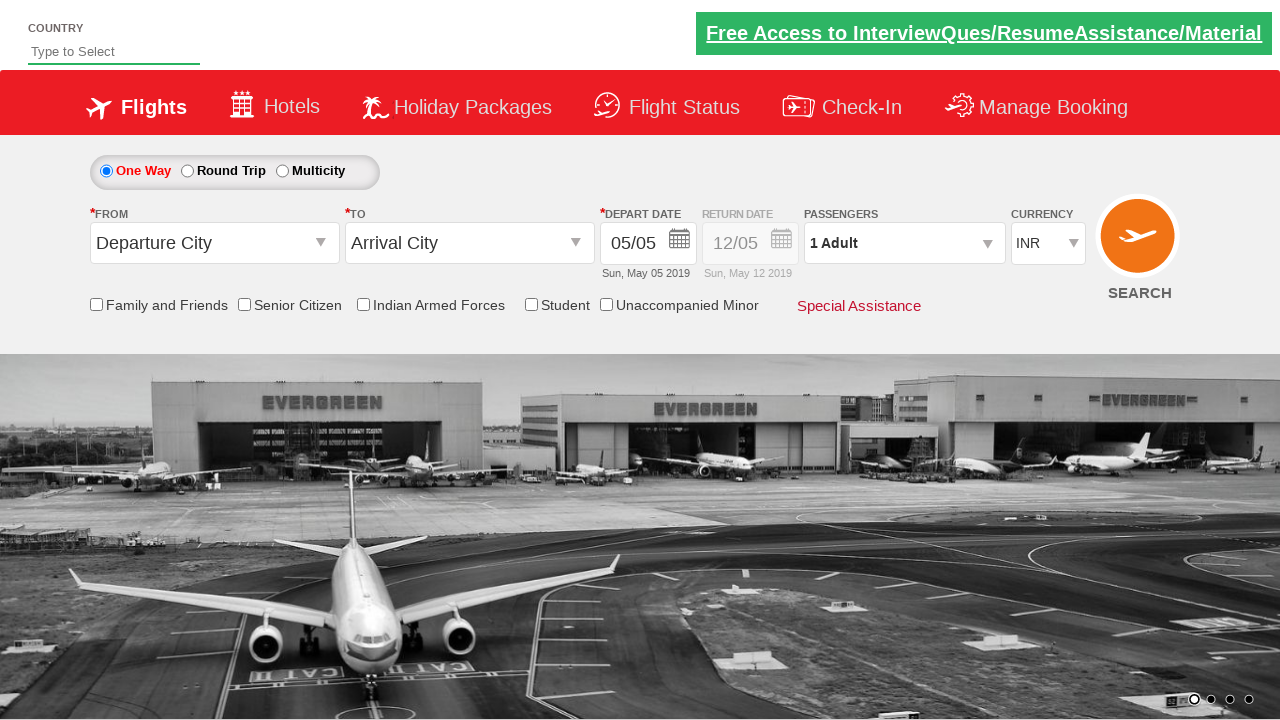

Located currency dropdown element
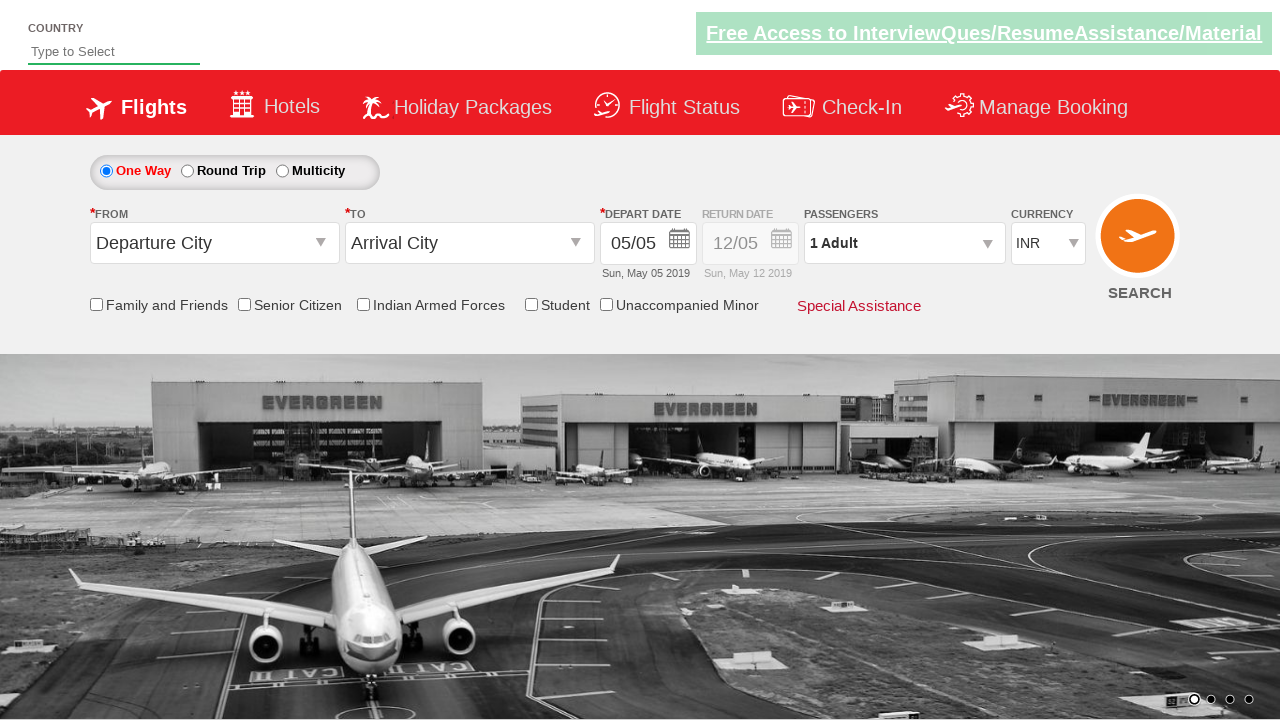

Selected dropdown option by index 3 (4th option) on #ctl00_mainContent_DropDownListCurrency
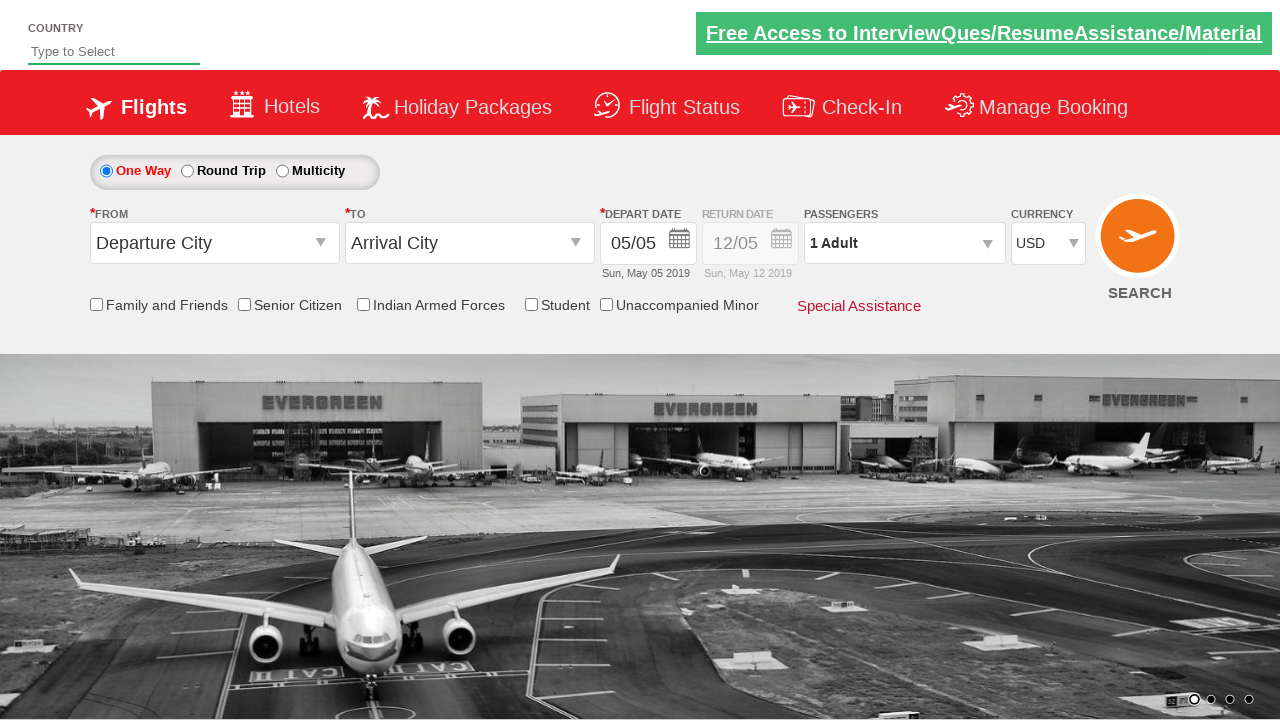

Selected dropdown option by value 'INR' on #ctl00_mainContent_DropDownListCurrency
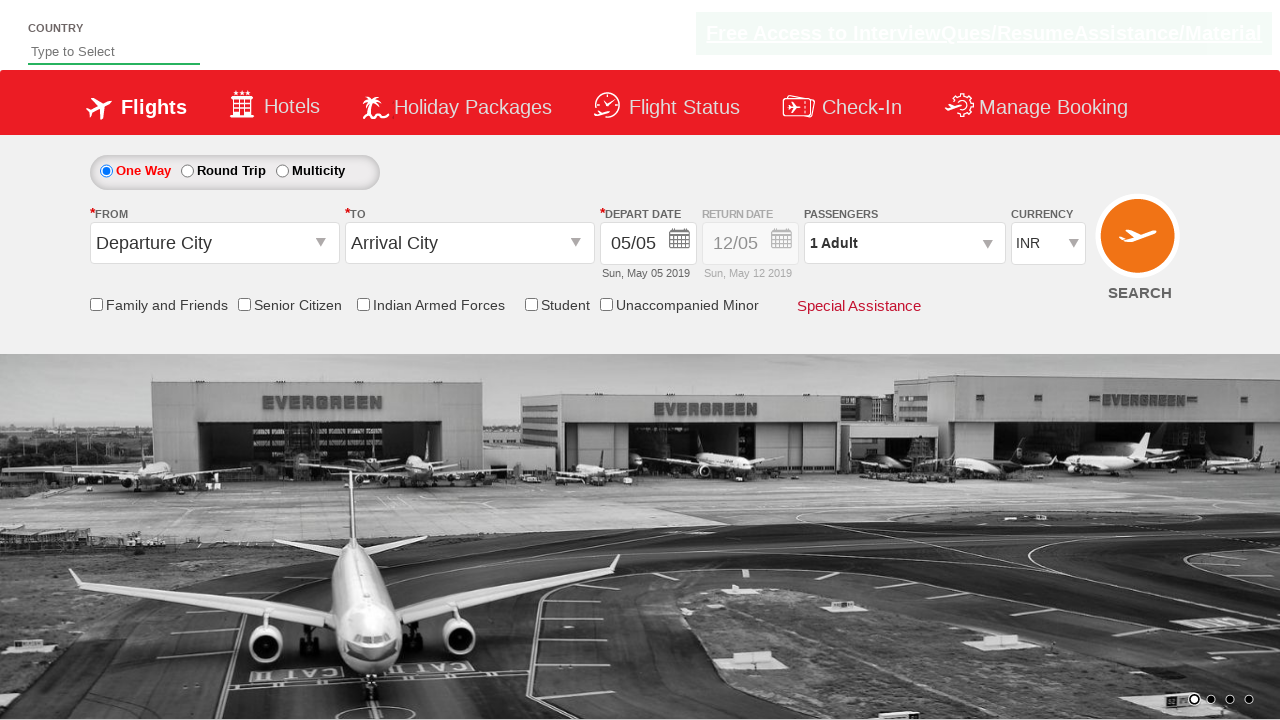

Selected dropdown option by visible text 'AED' on #ctl00_mainContent_DropDownListCurrency
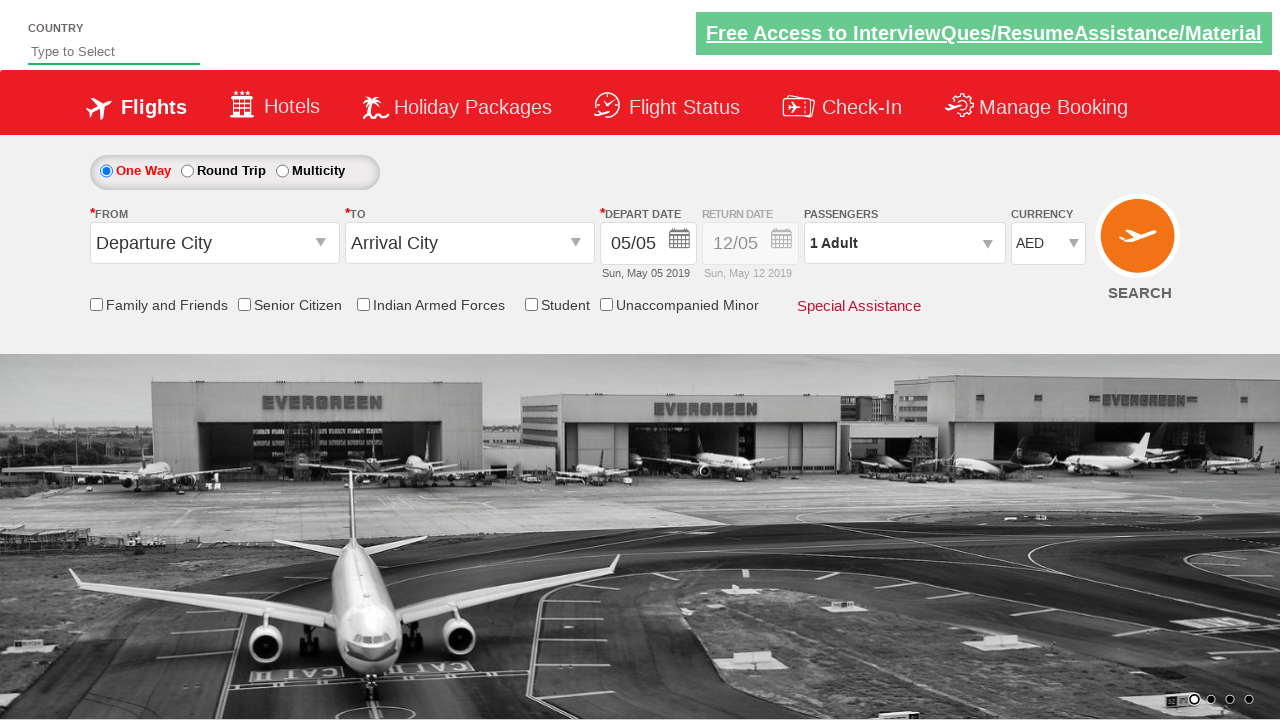

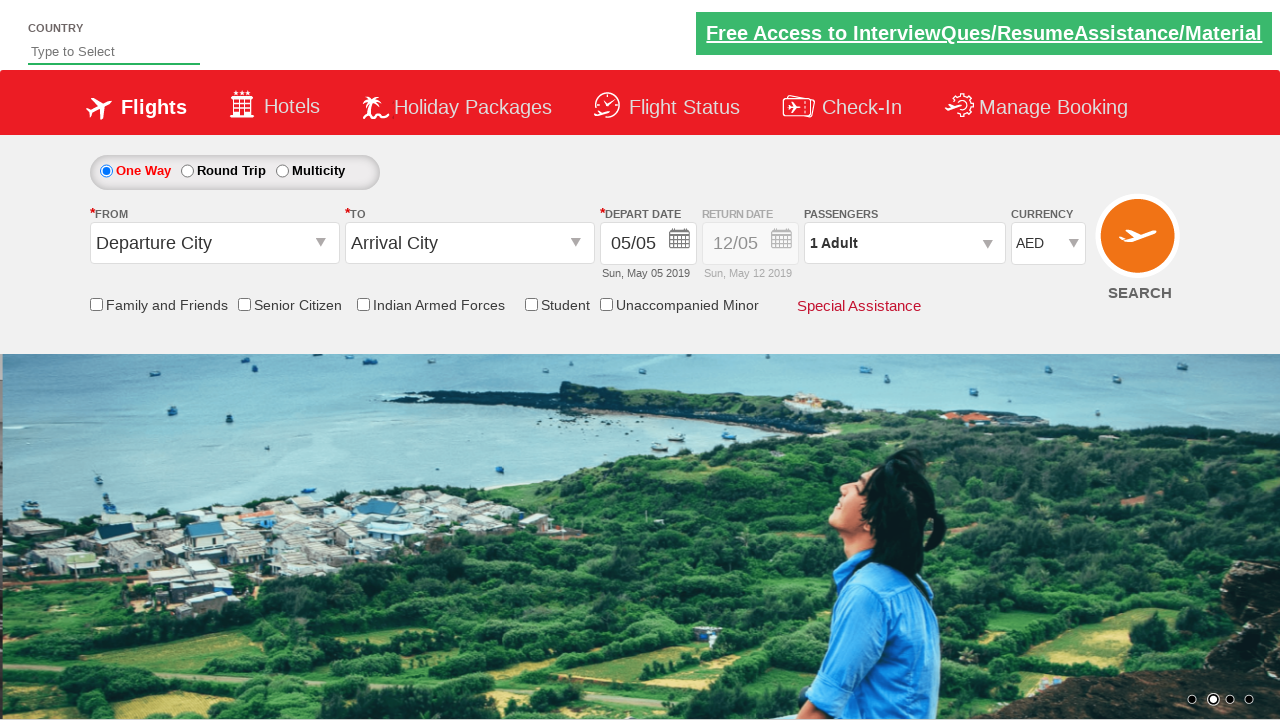